Tests different mouse click types (single click, double click, right click) on a click area and verifies the displayed click type text

Starting URL: https://play1.automationcamp.ir/mouse_events.html

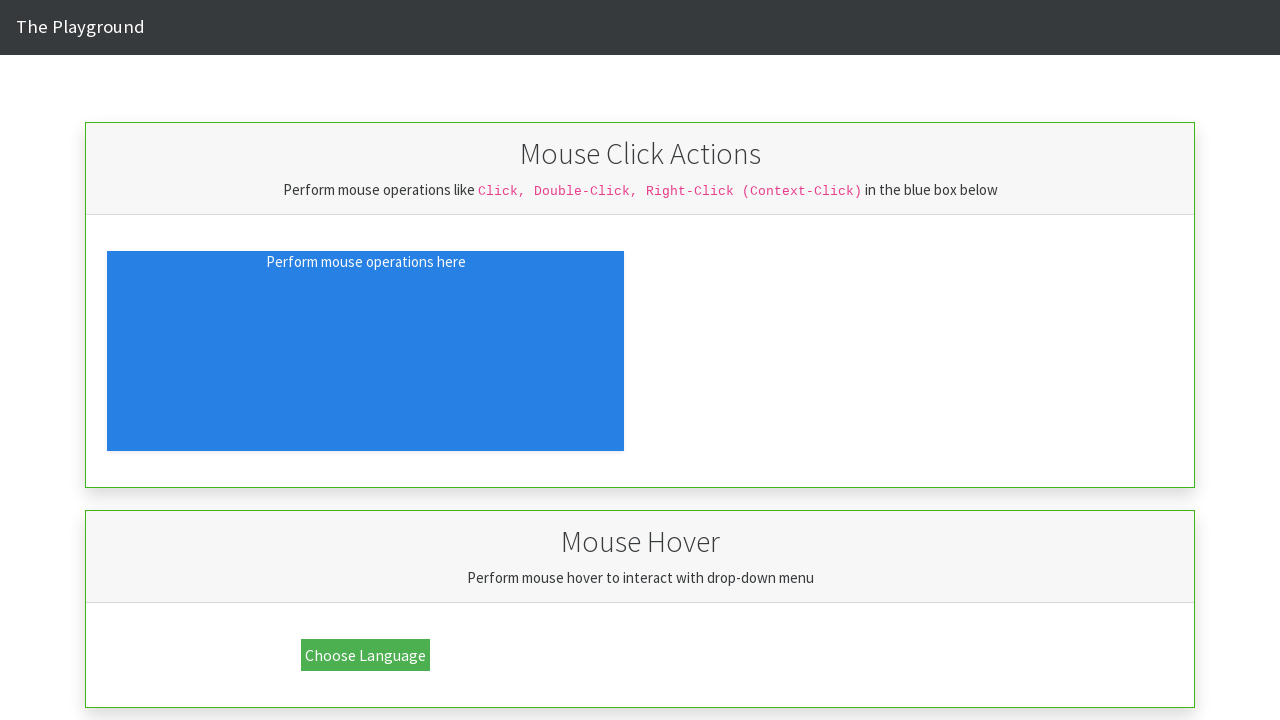

Performed single click on click area at (366, 351) on [id="click_area"]
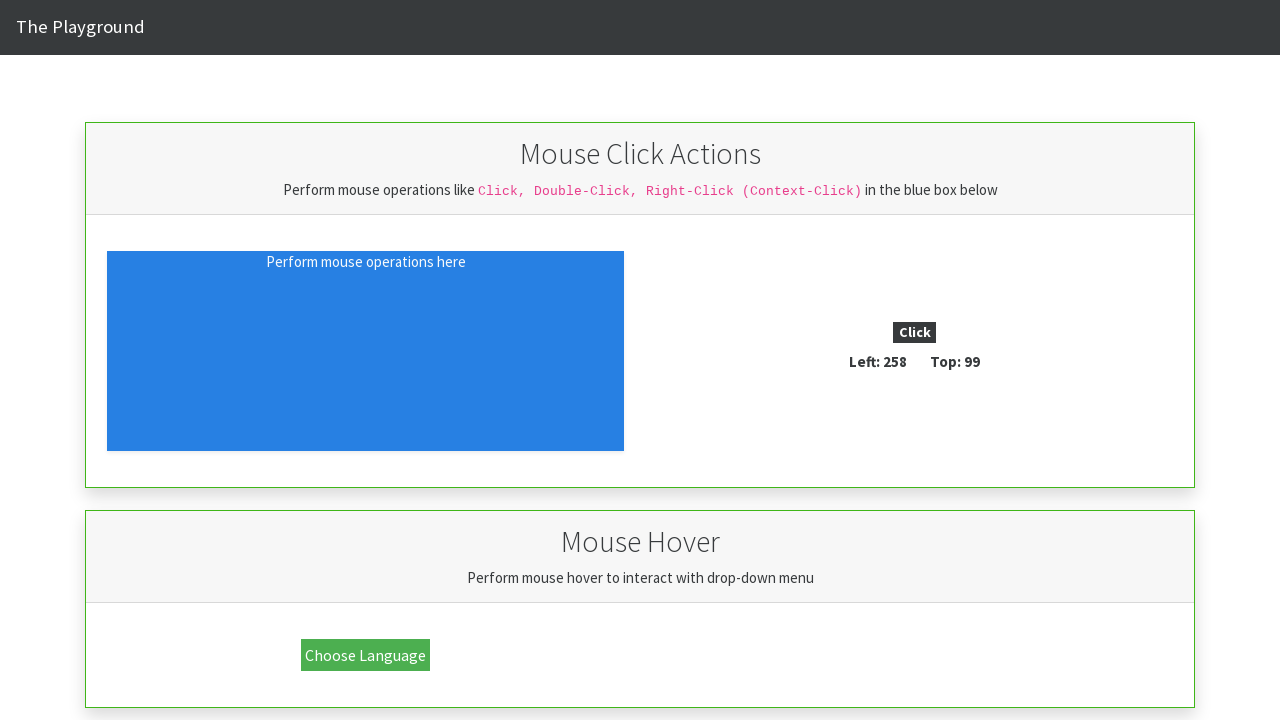

Verified single click type text displayed
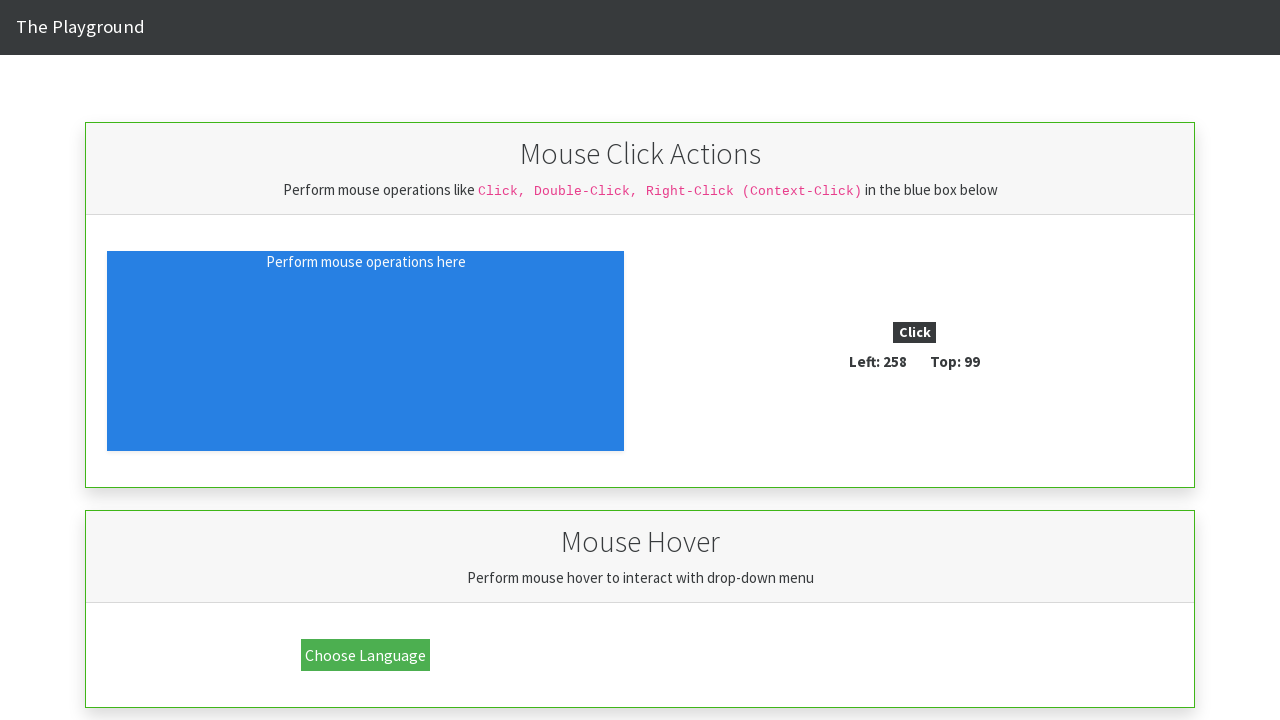

Performed double click on click area at (366, 351) on [id="click_area"]
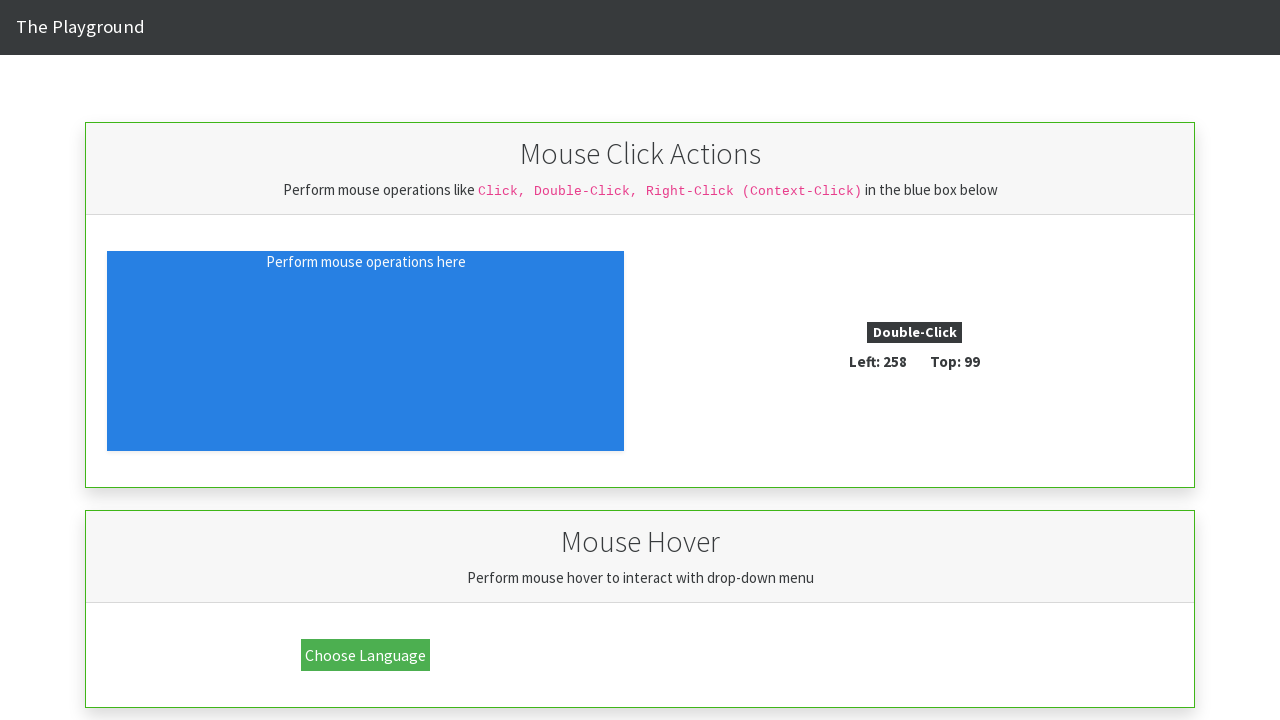

Verified double click type text displayed
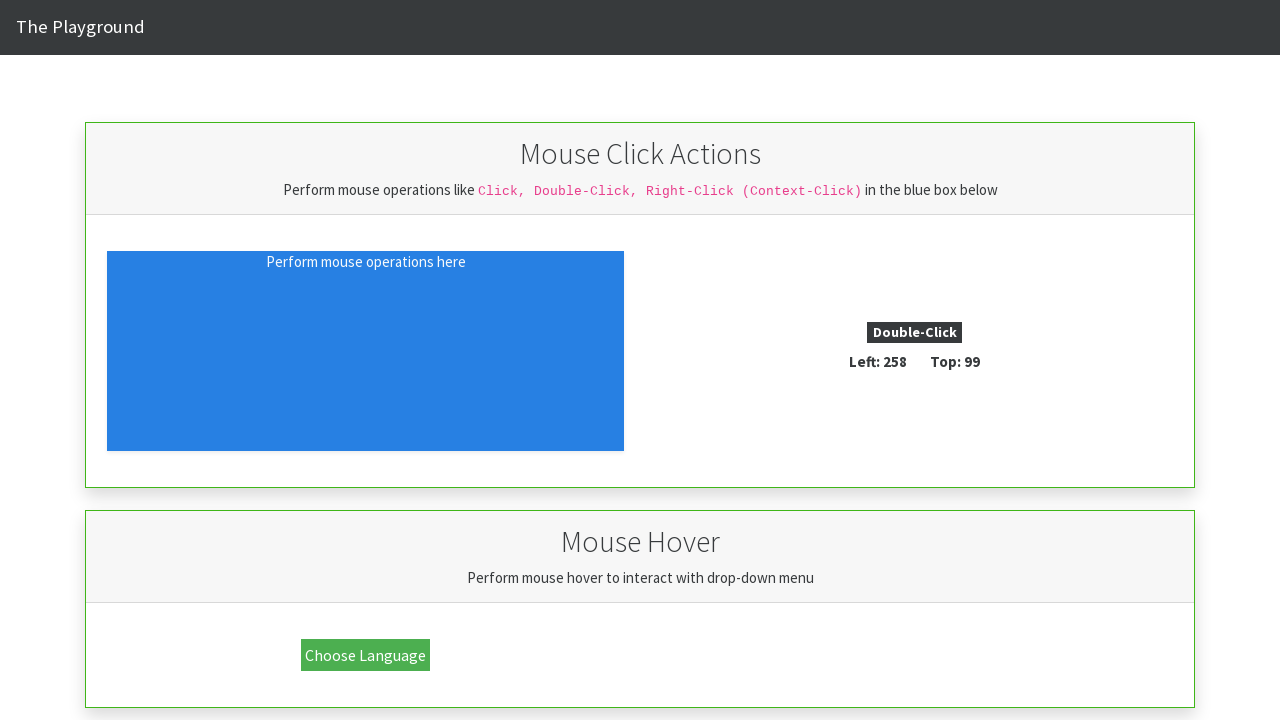

Performed right click on click area at (366, 351) on [id="click_area"]
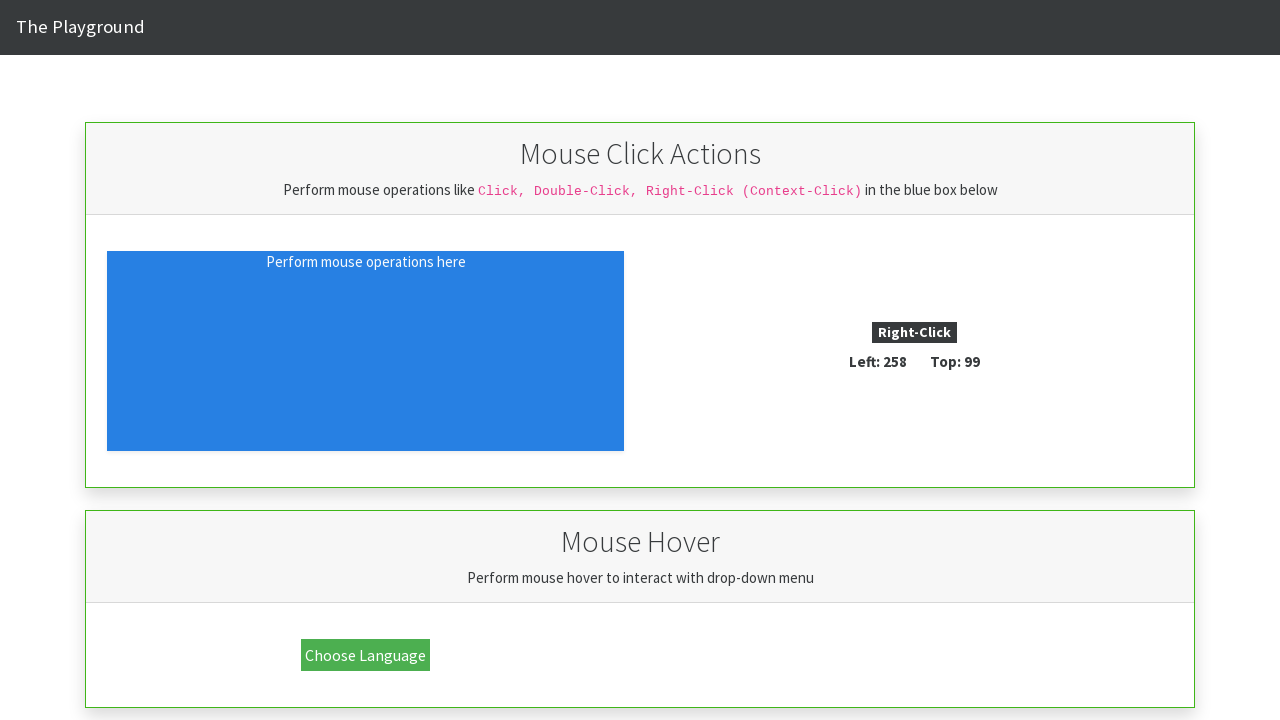

Verified right click type text displayed
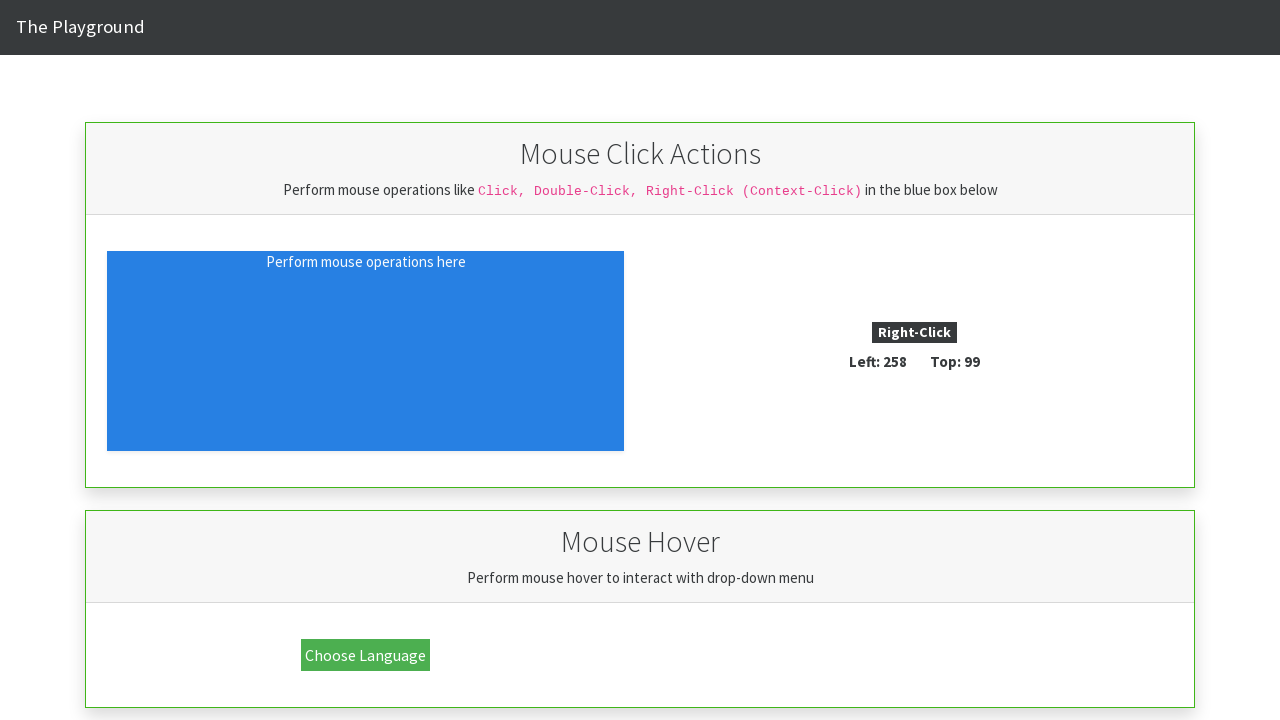

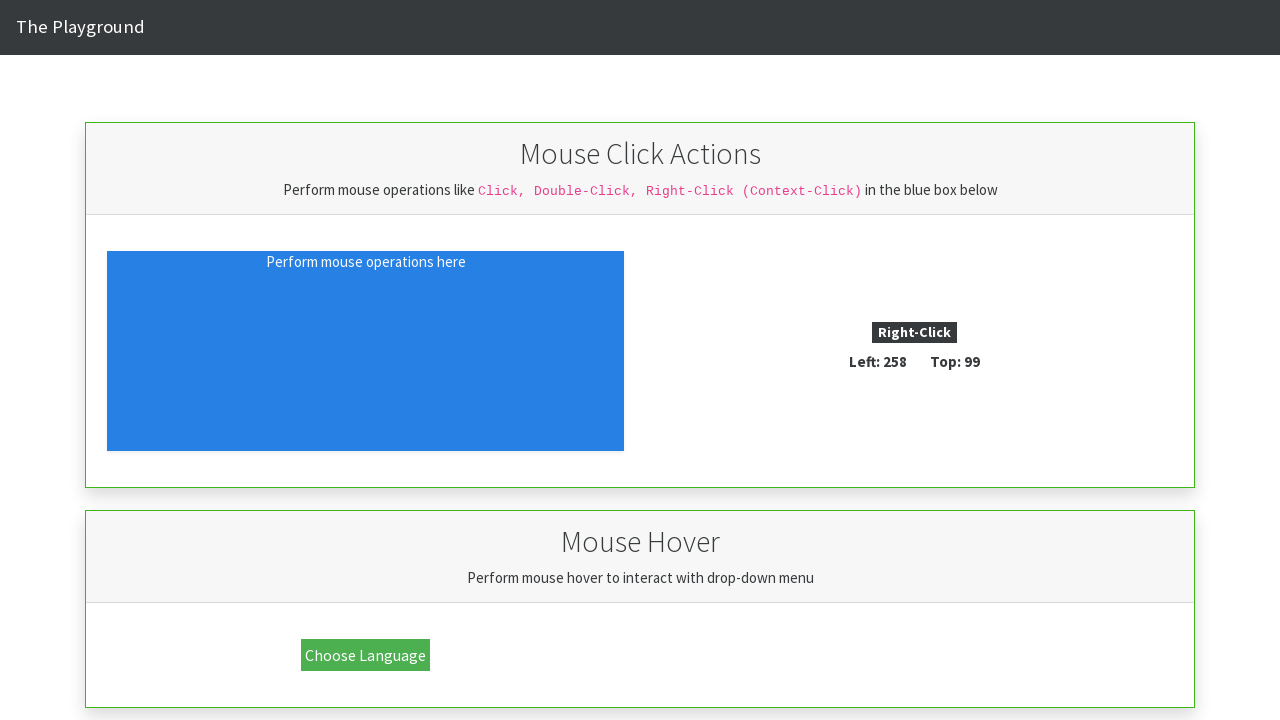